Tests the English contact form on Mind-SAT website by filling out name, email, company, company size, questions, and agreeing to terms.

Starting URL: https://mind-sat.com/en/

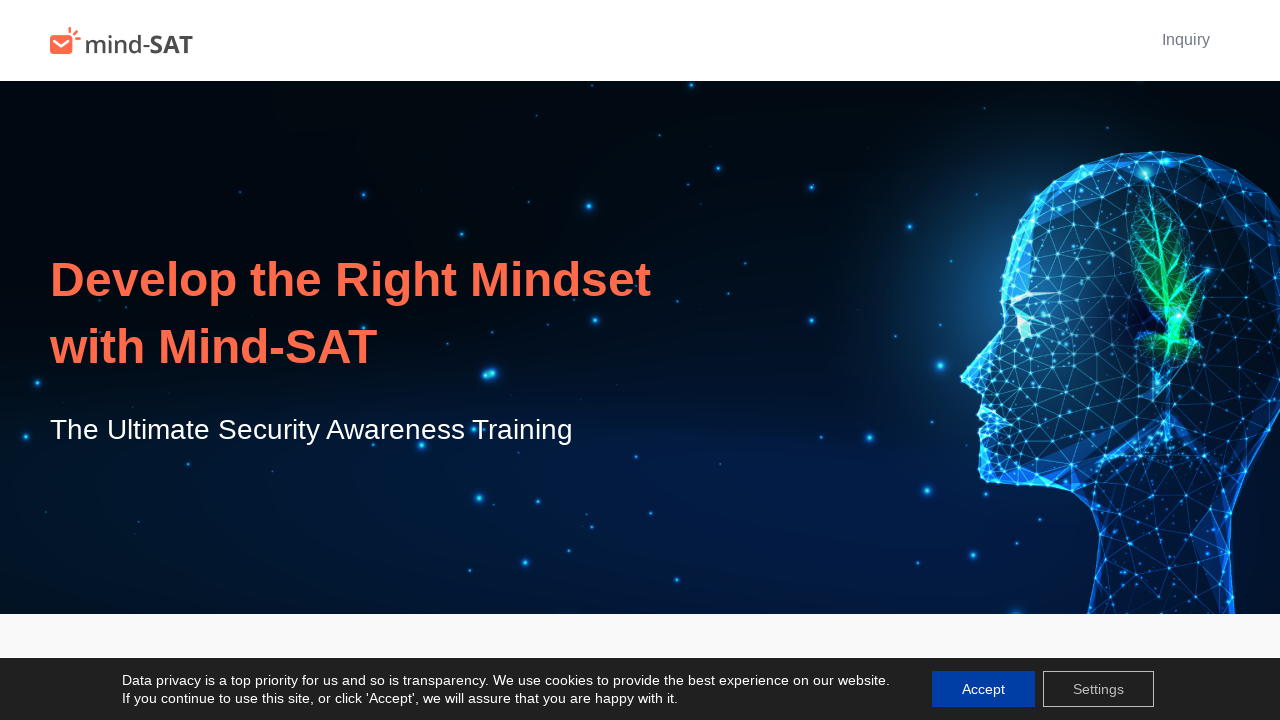

Navigated to Mind-SAT English homepage
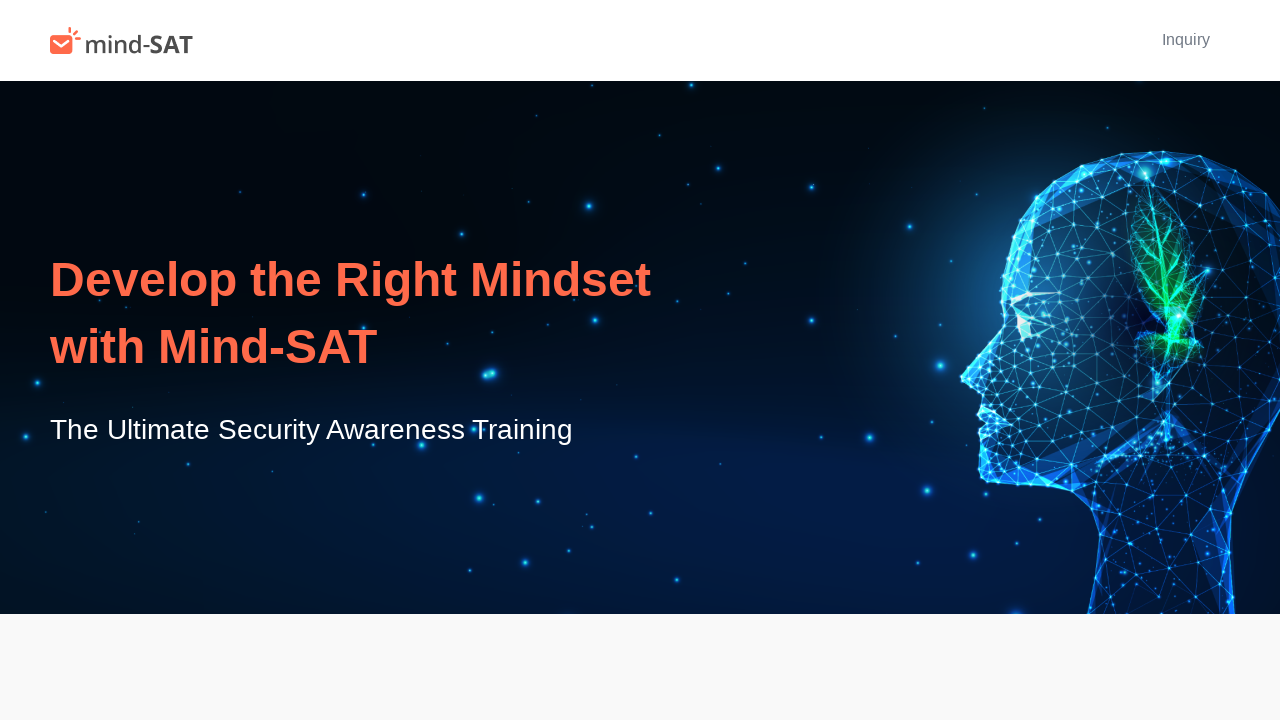

Clicked on Inquiry link to open contact form at (1186, 40) on internal:role=link[name="Inquiry"i]
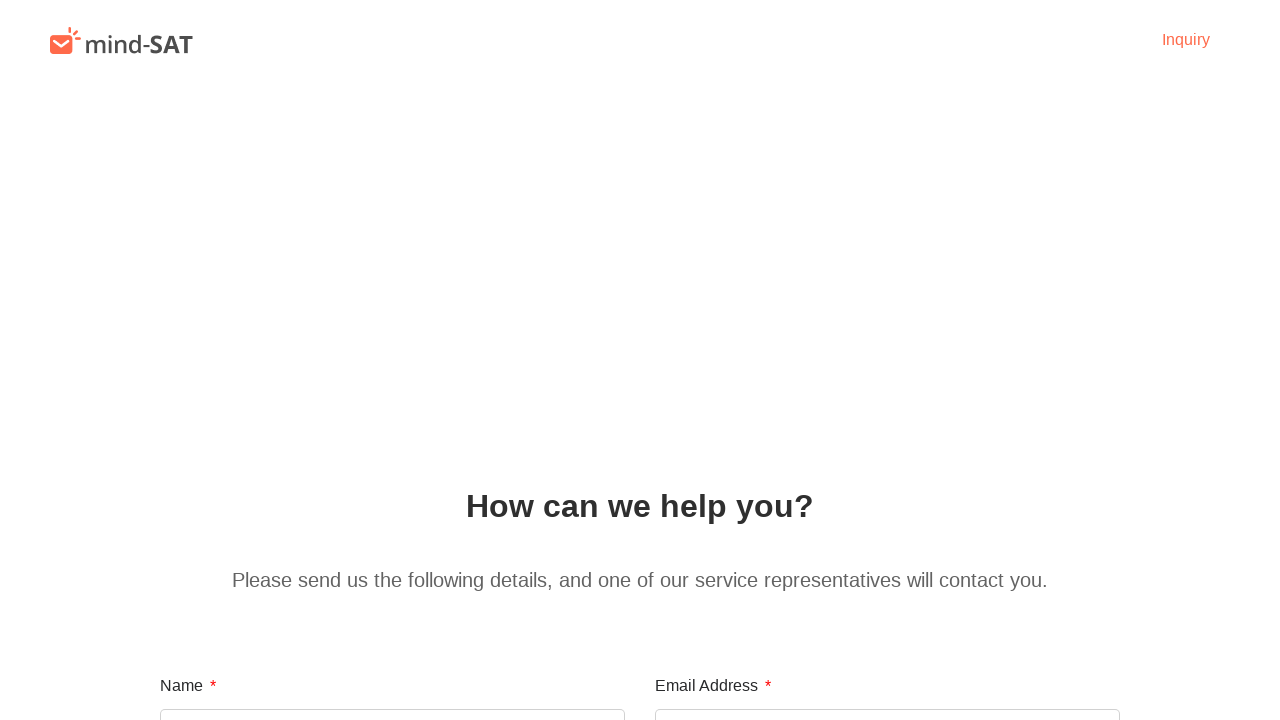

Clicked on name input field at (392, 694) on internal:attr=[placeholder="Please enter your name"i]
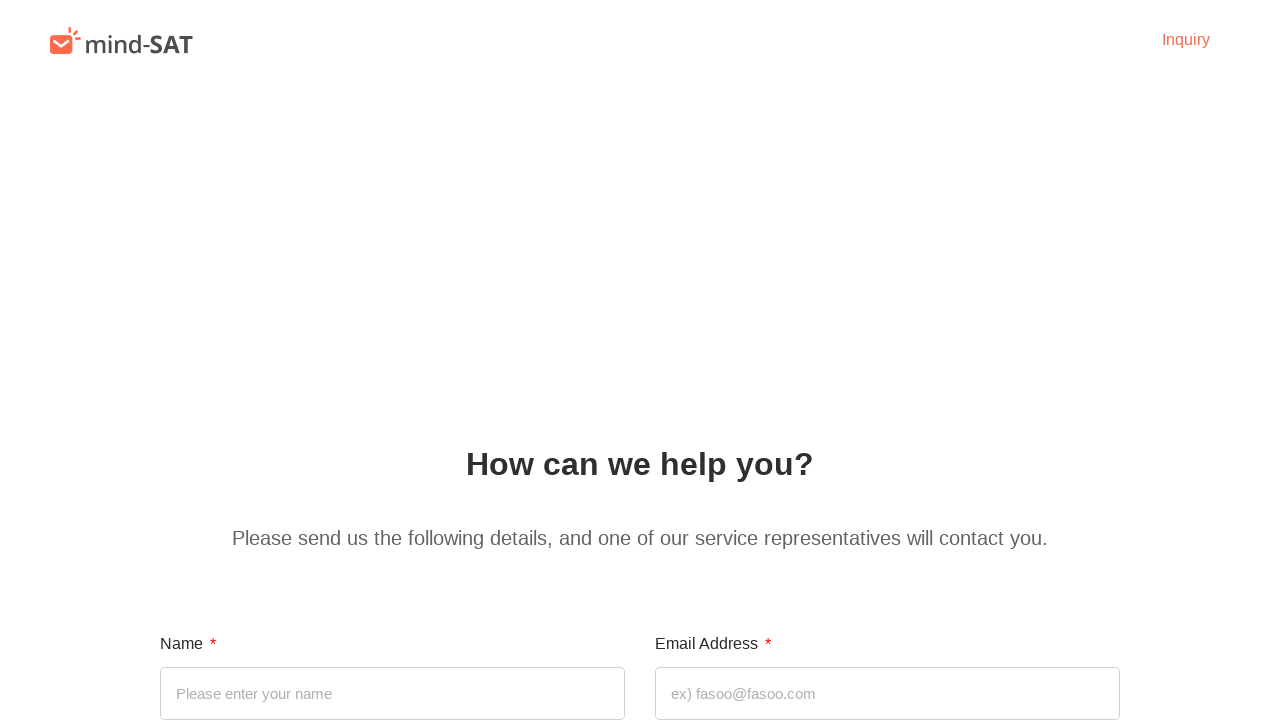

Filled name field with 'Michael Davis' on internal:attr=[placeholder="Please enter your name"i]
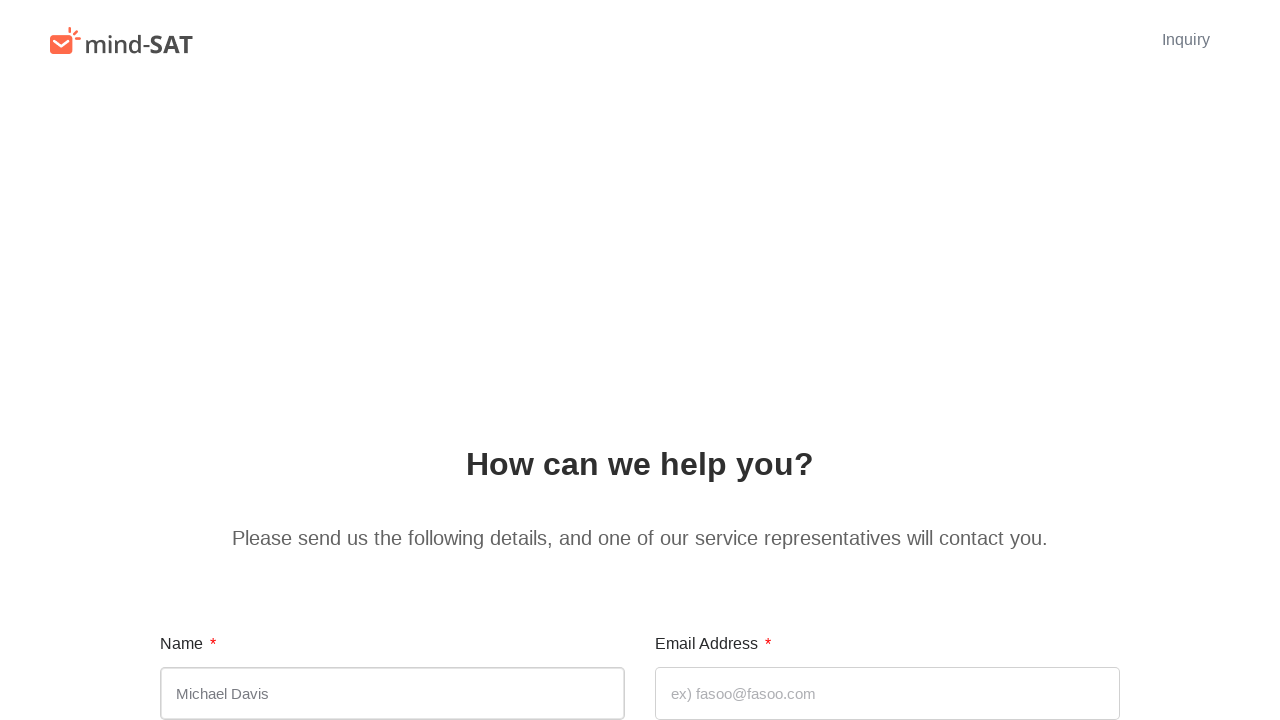

Clicked on email input field at (888, 694) on internal:attr=[placeholder="ex) fasoo@fasoo.com"i]
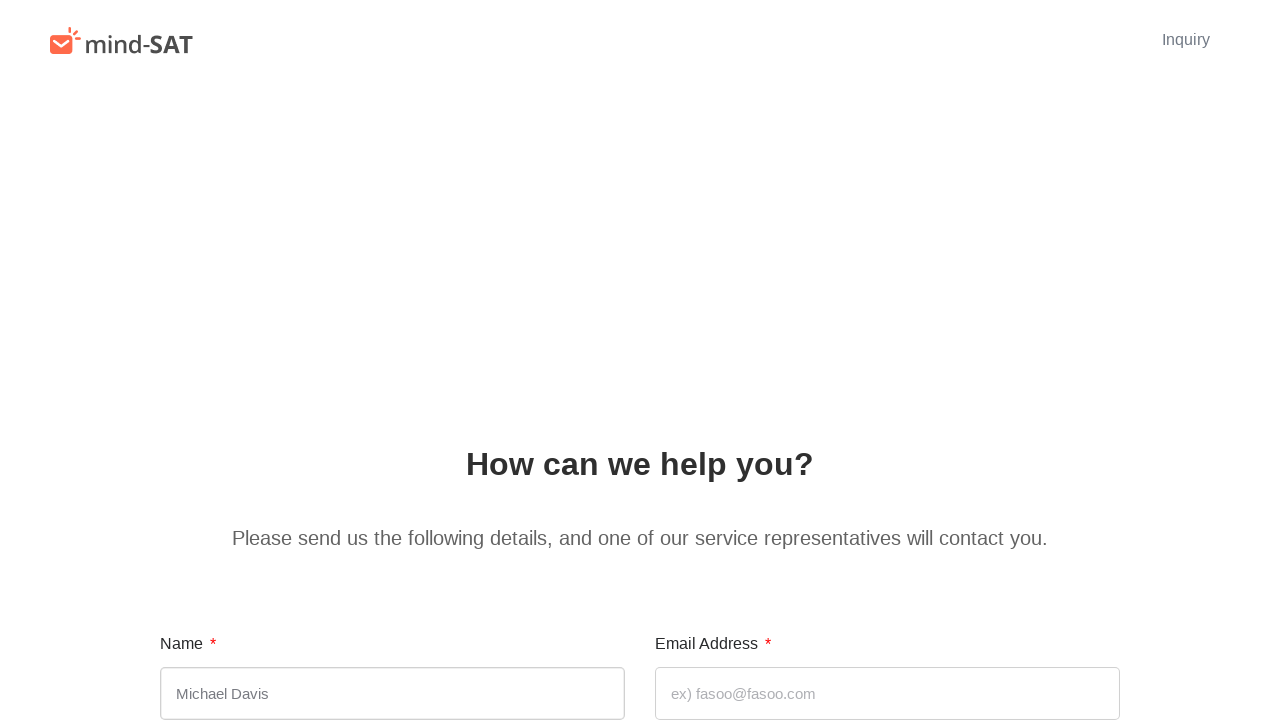

Filled email field with 'michael.davis@globalcorp.com' on internal:attr=[placeholder="ex) fasoo@fasoo.com"i]
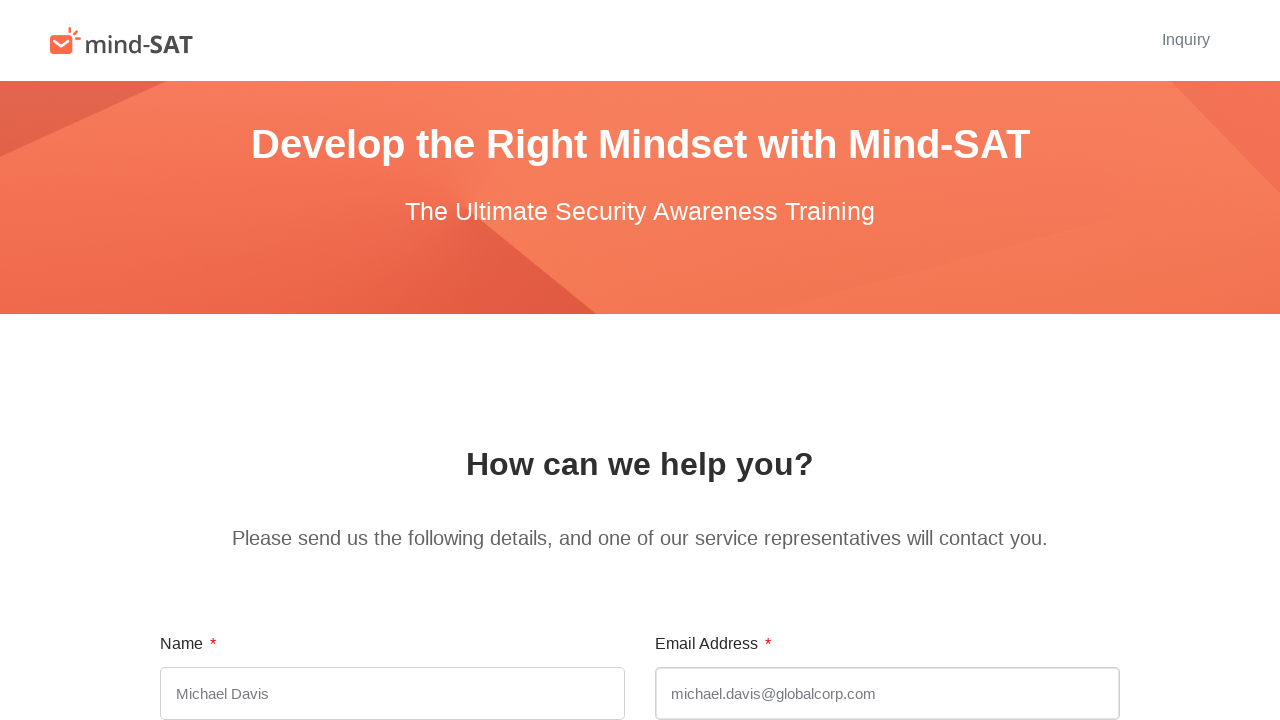

Clicked on company name input field at (392, 361) on internal:attr=[placeholder="Please enter your company name"i]
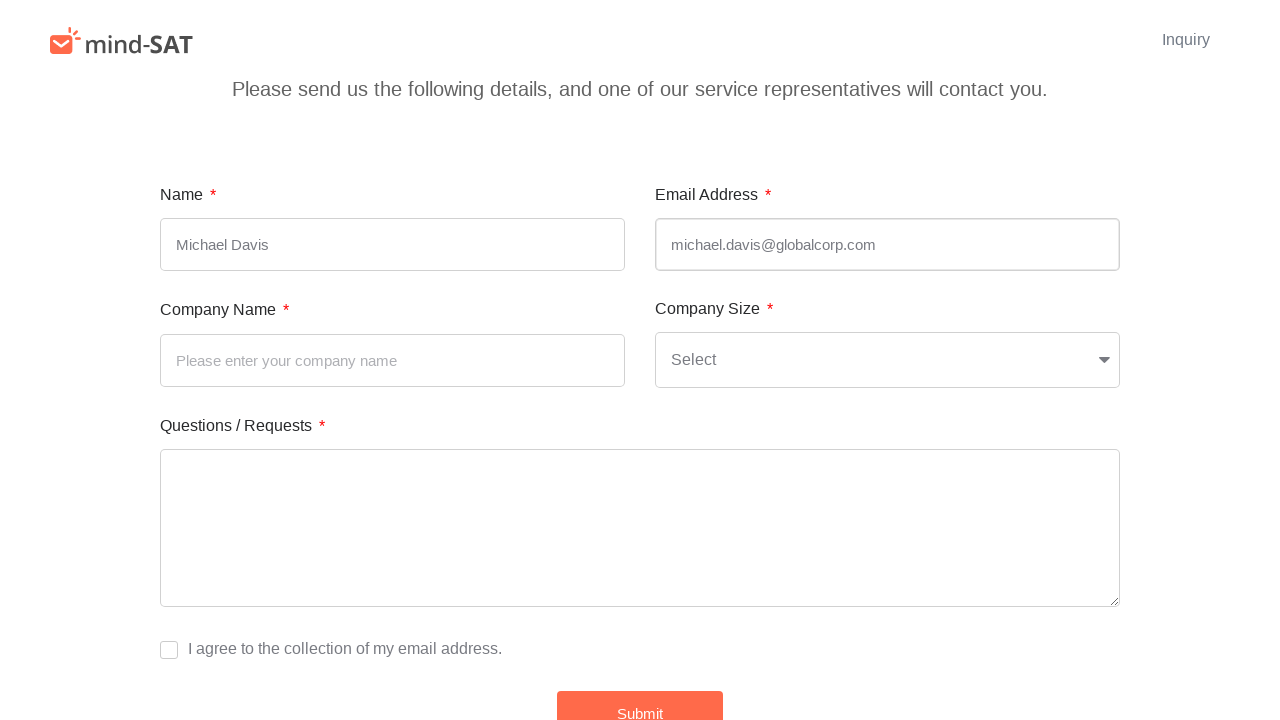

Filled company name field with 'Global Security Corp' on internal:attr=[placeholder="Please enter your company name"i]
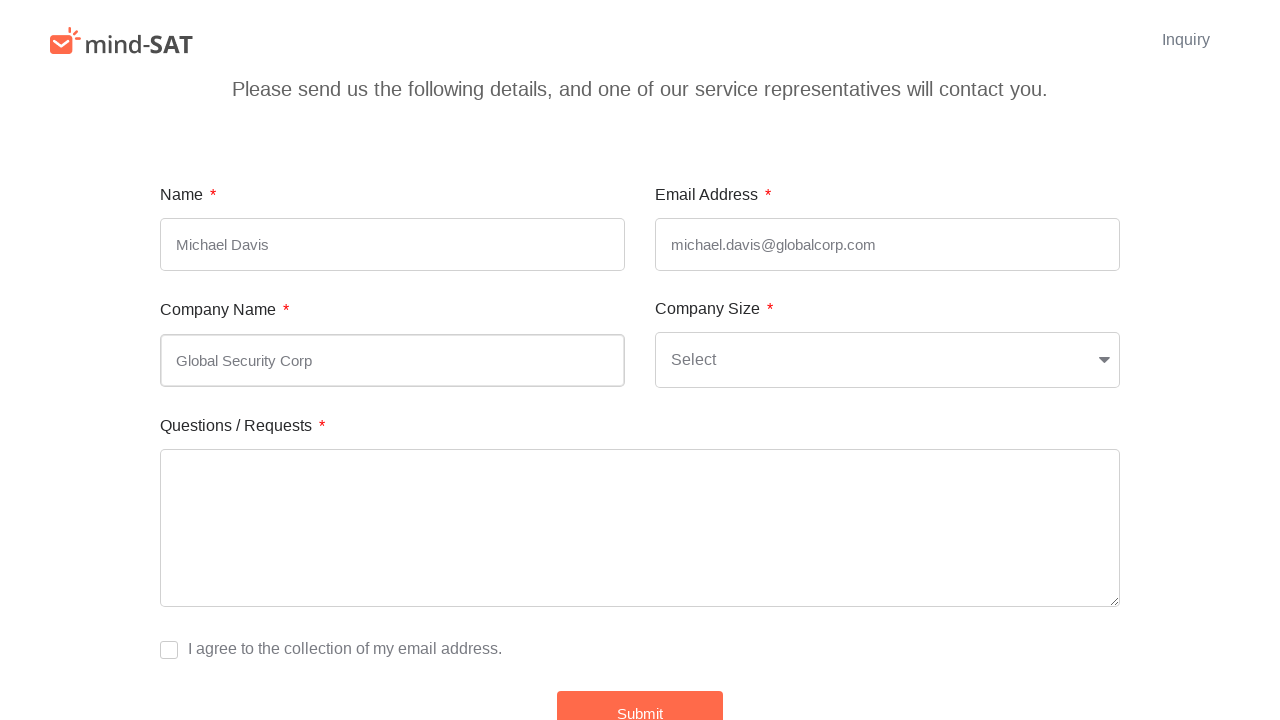

Selected company size option '1' on internal:label="Company Size"i
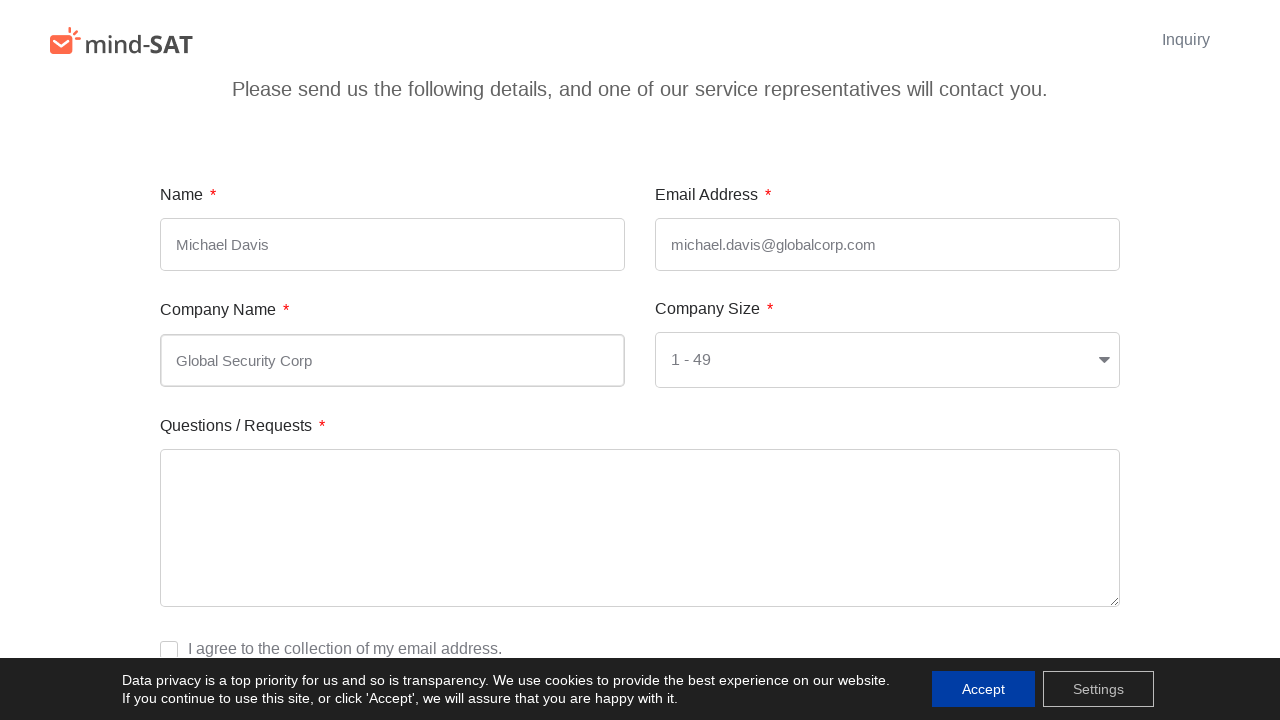

Clicked on questions/requests input field at (640, 528) on internal:label="Questions / Requests"i
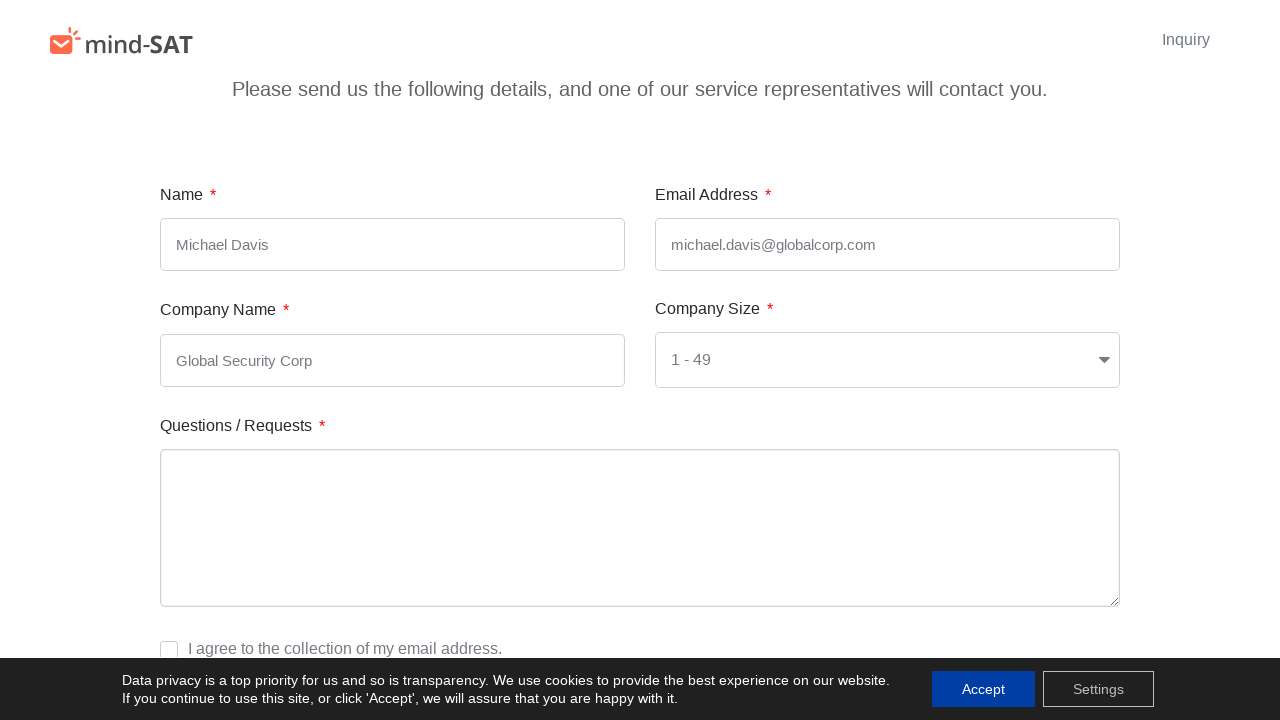

Filled questions/requests field with inquiry message on internal:label="Questions / Requests"i
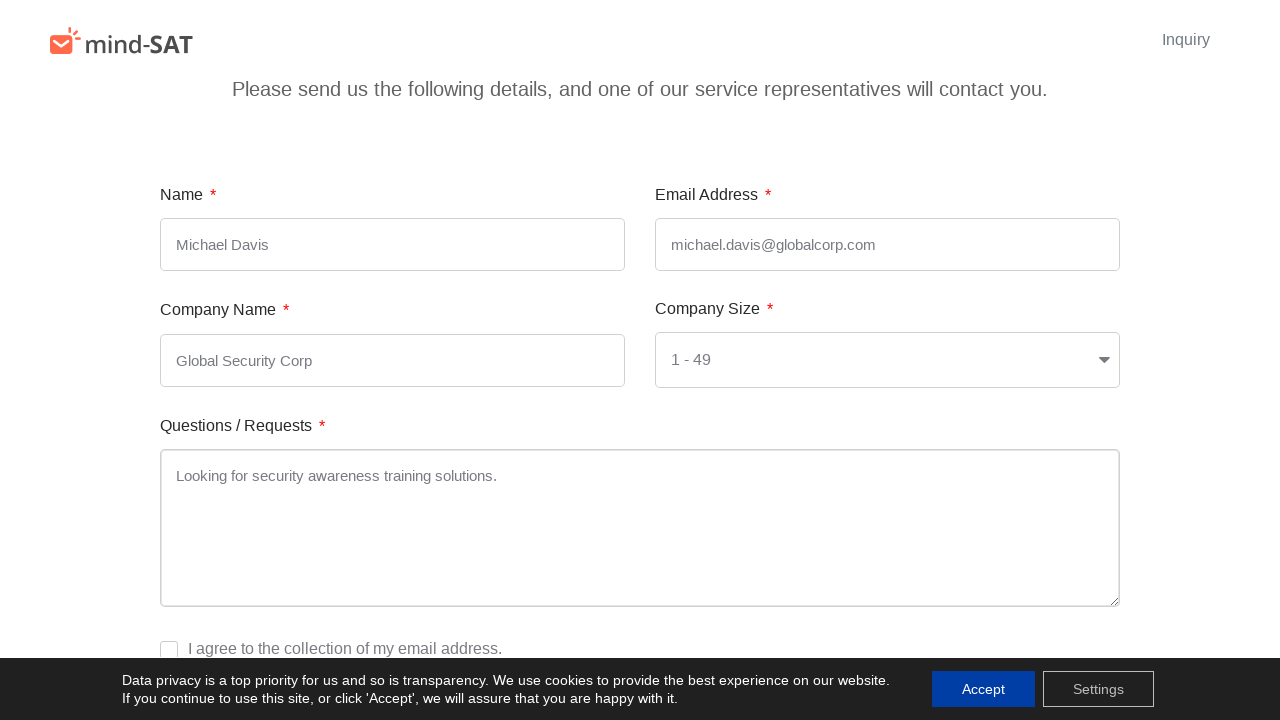

Clicked on terms agreement checkbox at (169, 650) on internal:text="I agree to the collection of"i
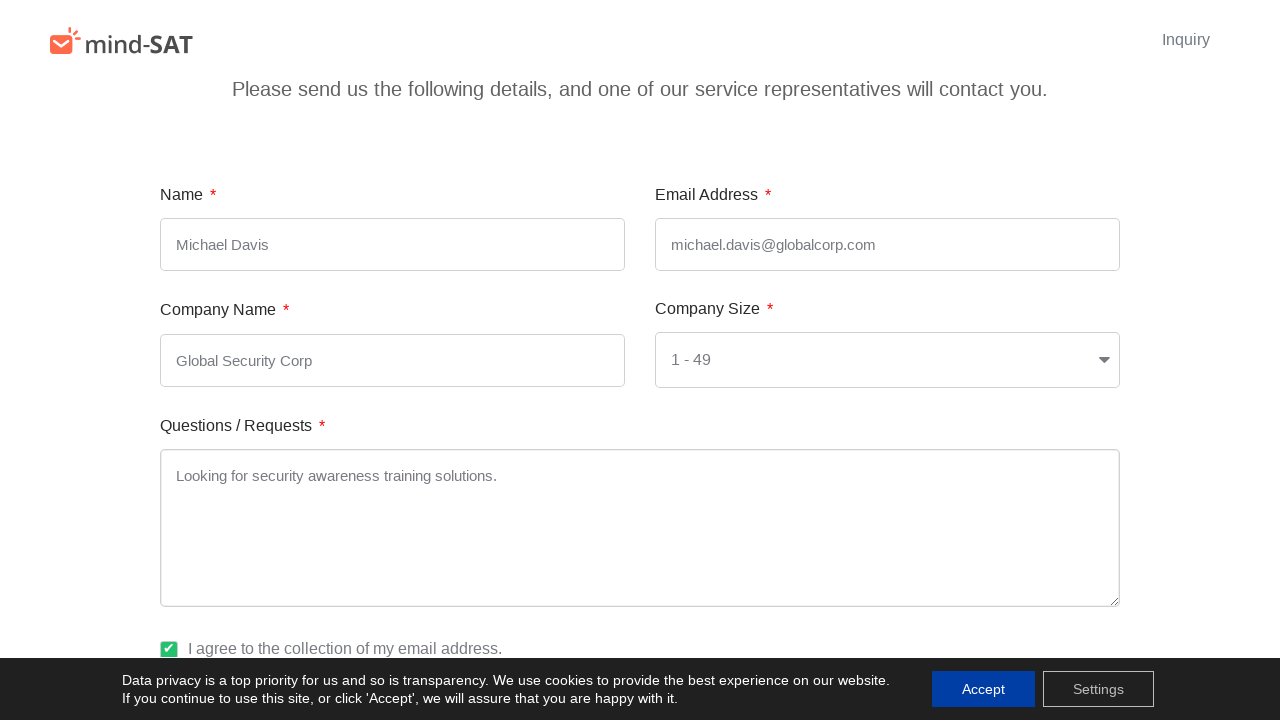

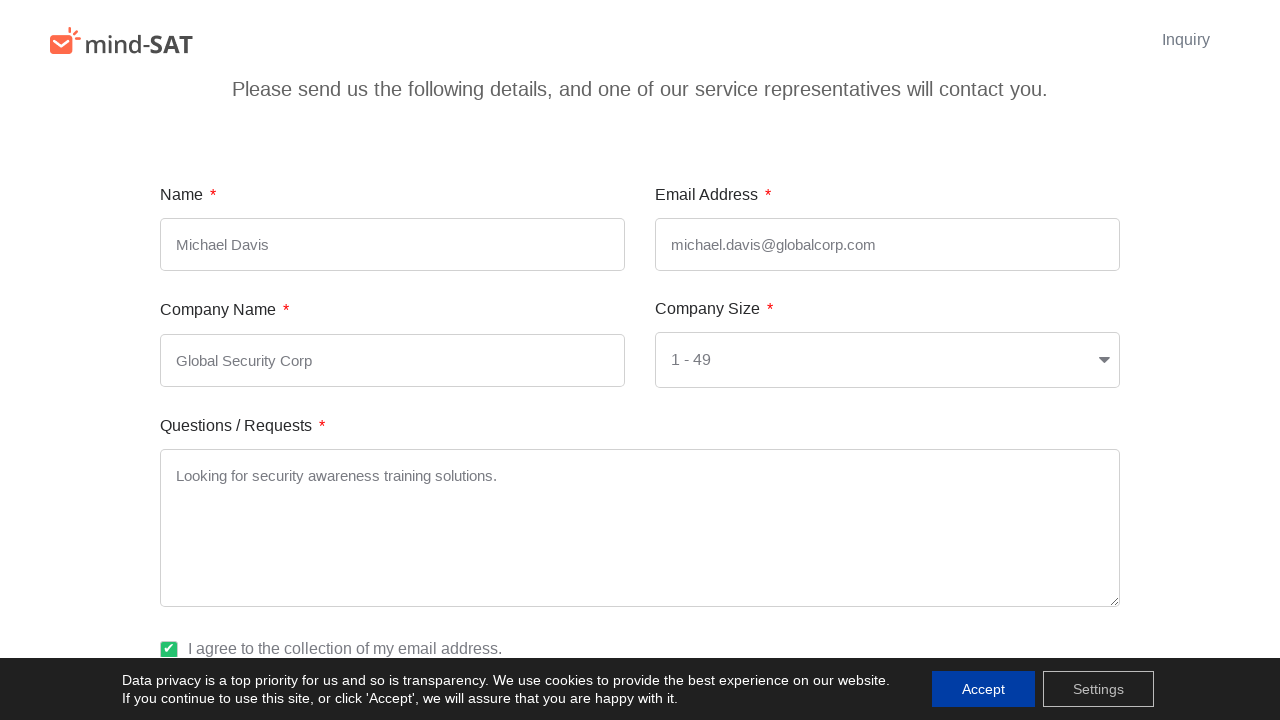